Adds multiple items to cart on an e-commerce website by finding products by name and clicking their add to cart buttons

Starting URL: https://rahulshettyacademy.com/seleniumPractise/

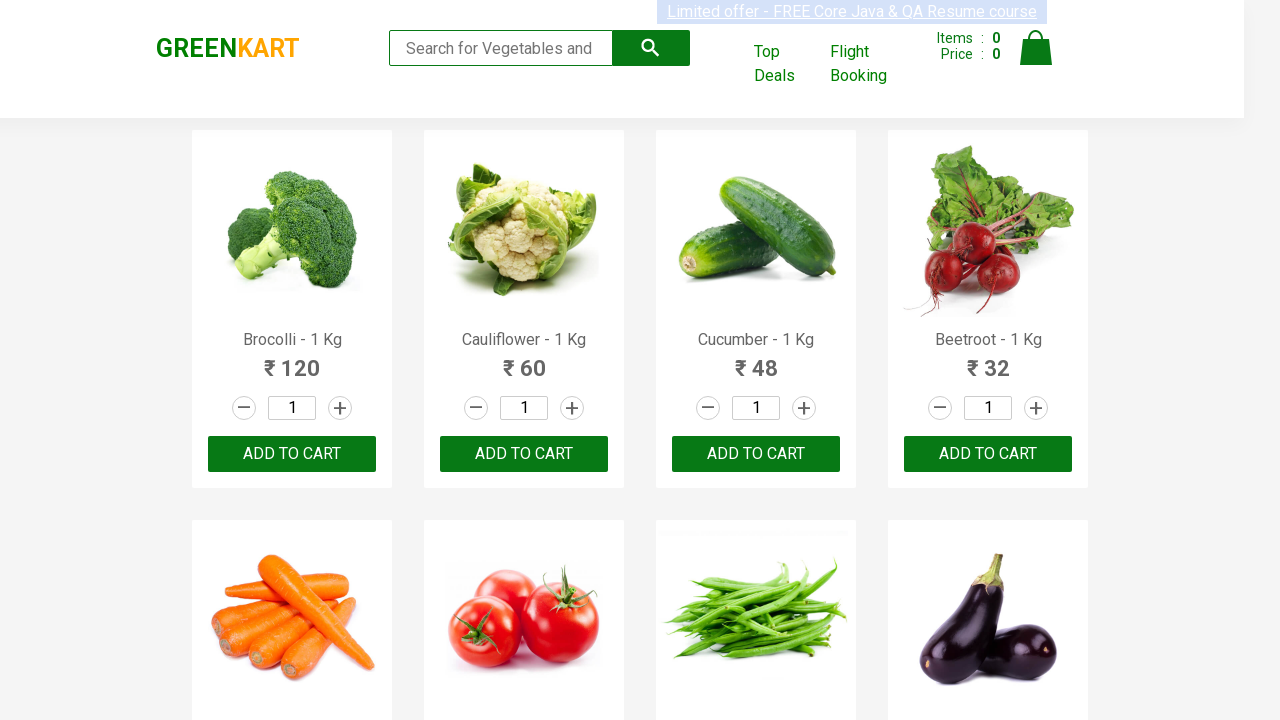

Retrieved all product name elements from the page
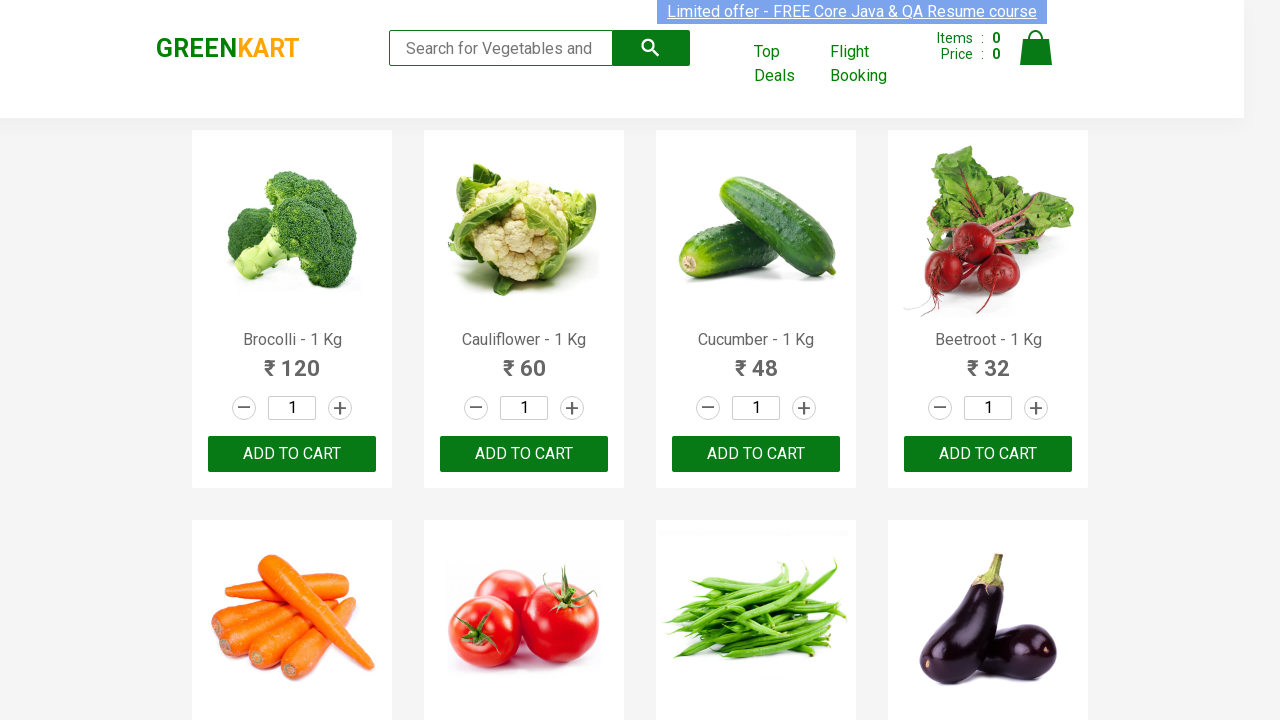

Retrieved text content from product 0
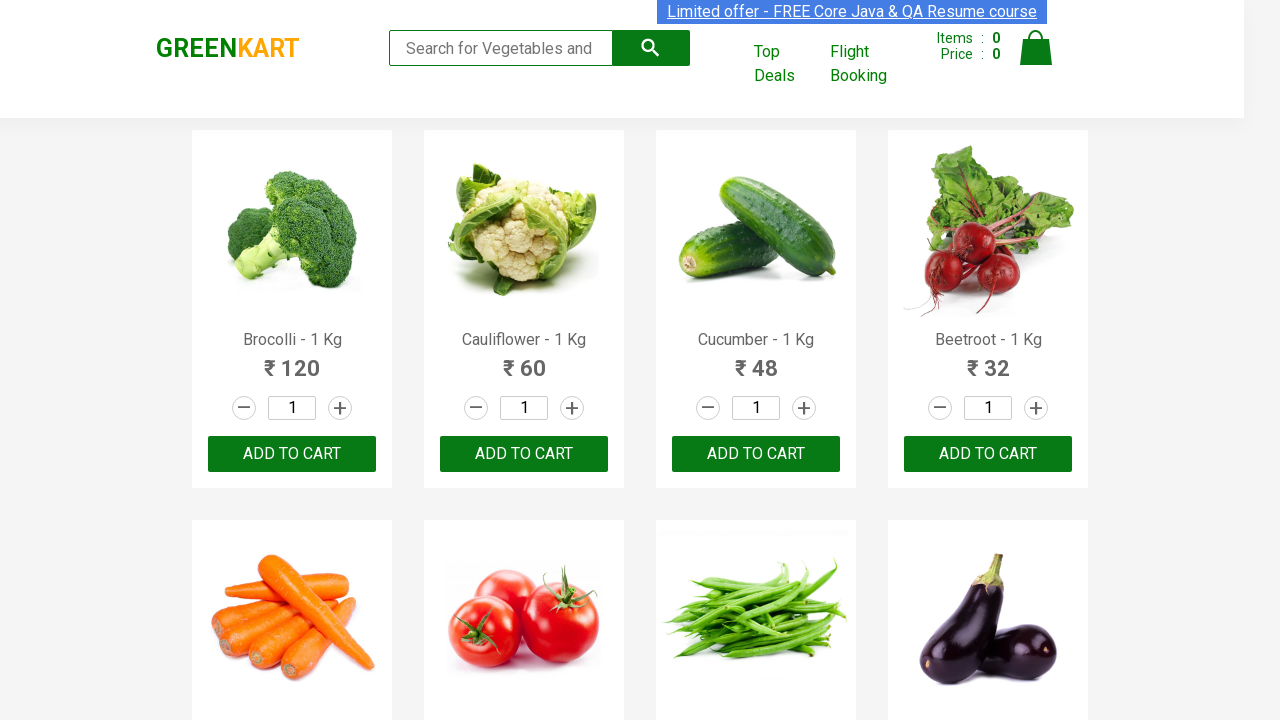

Clicked 'Add to Cart' button for Brocolli at (292, 454) on xpath=//div[@class='product-action']/button >> nth=0
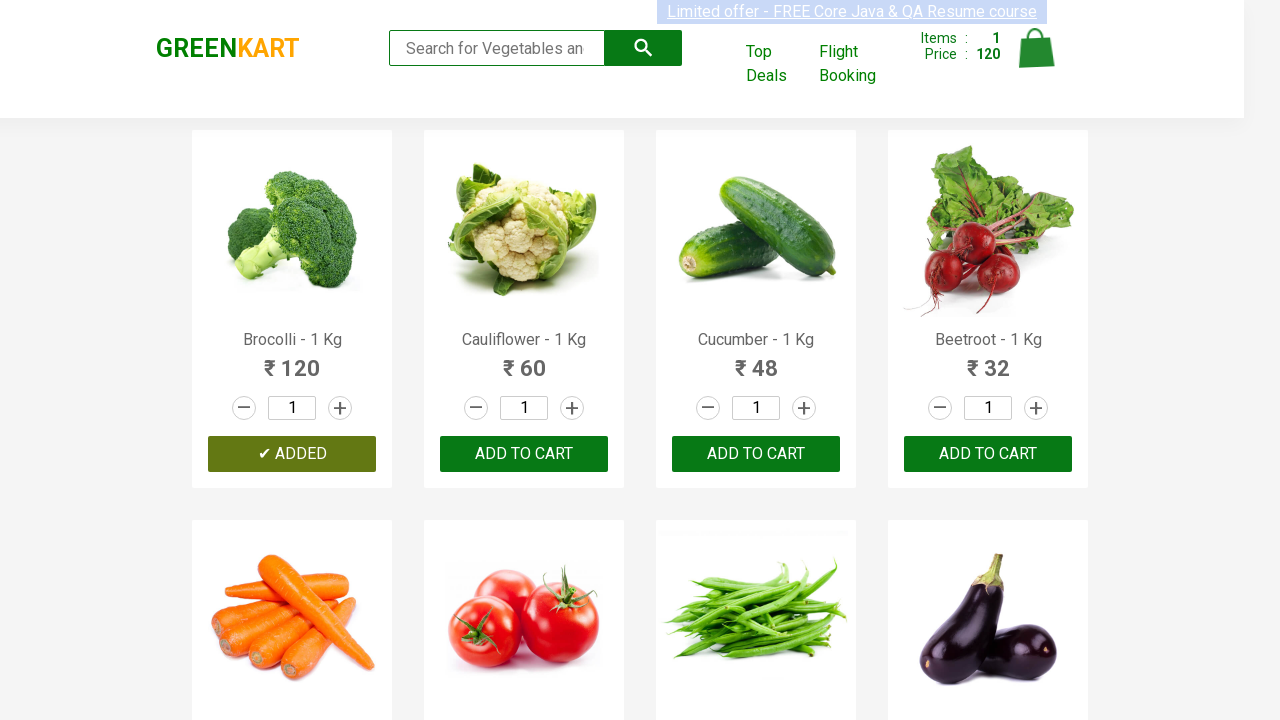

Retrieved text content from product 1
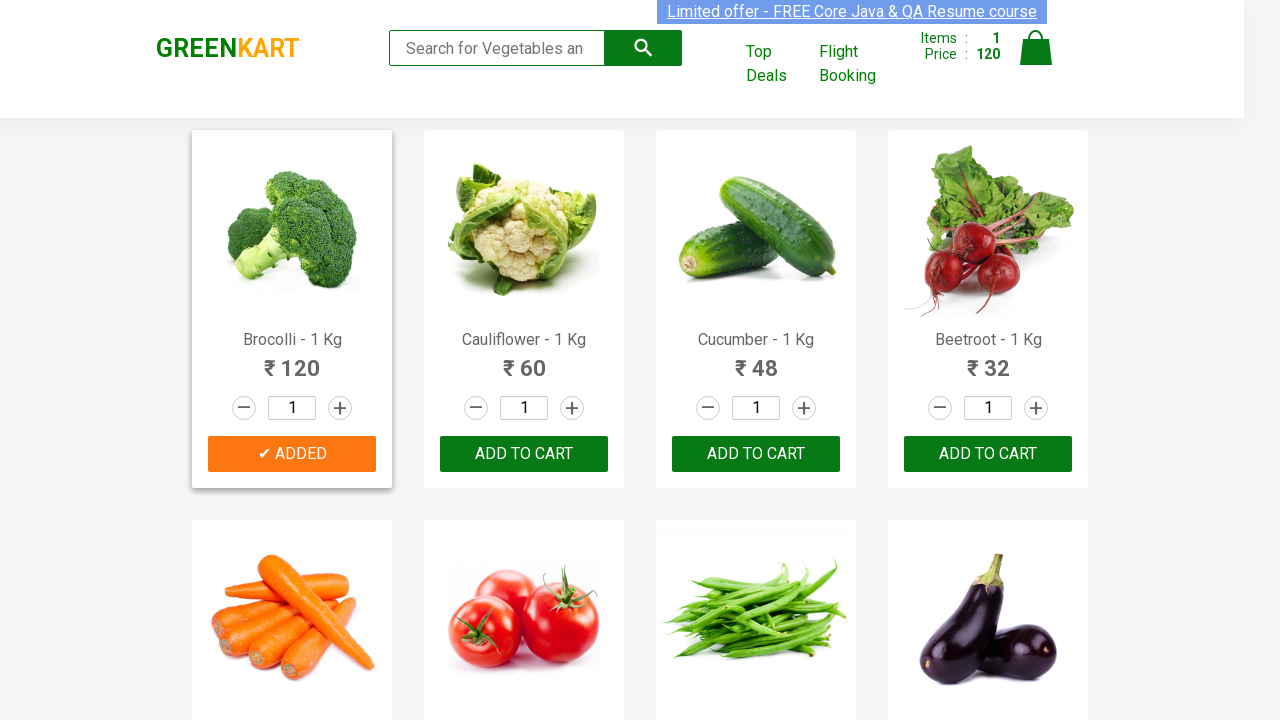

Retrieved text content from product 2
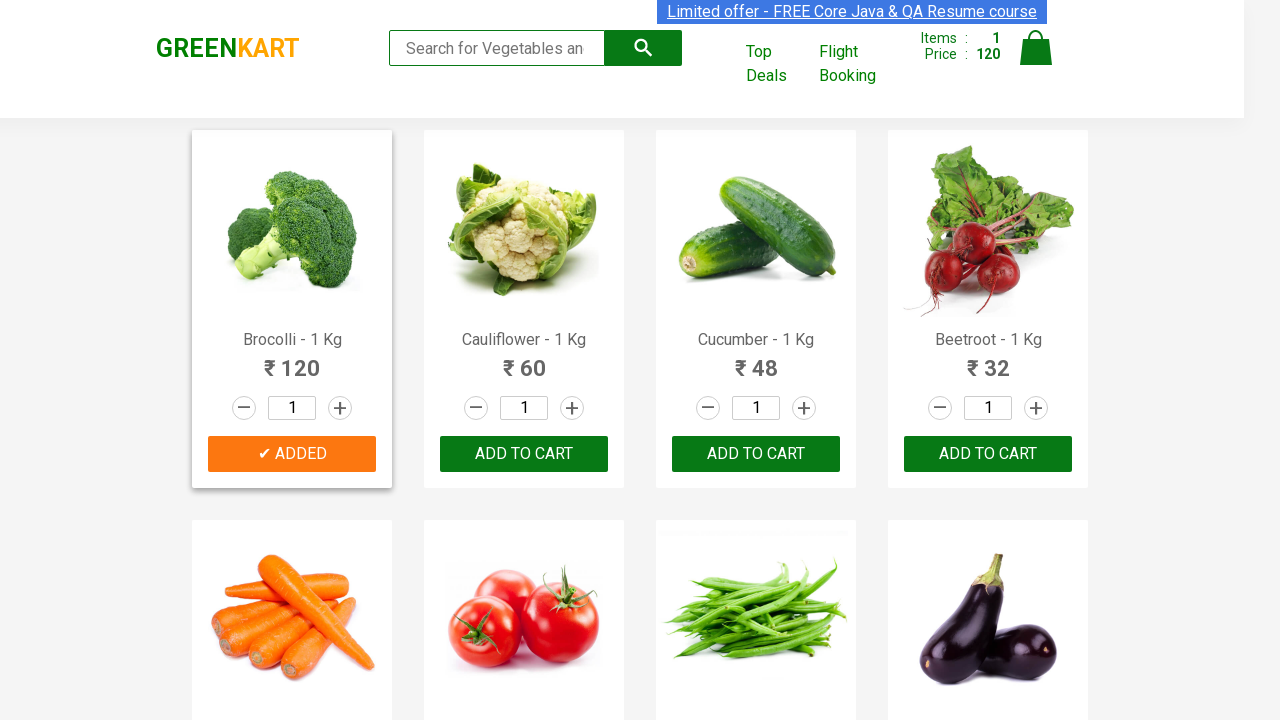

Clicked 'Add to Cart' button for Cucumber at (756, 454) on xpath=//div[@class='product-action']/button >> nth=2
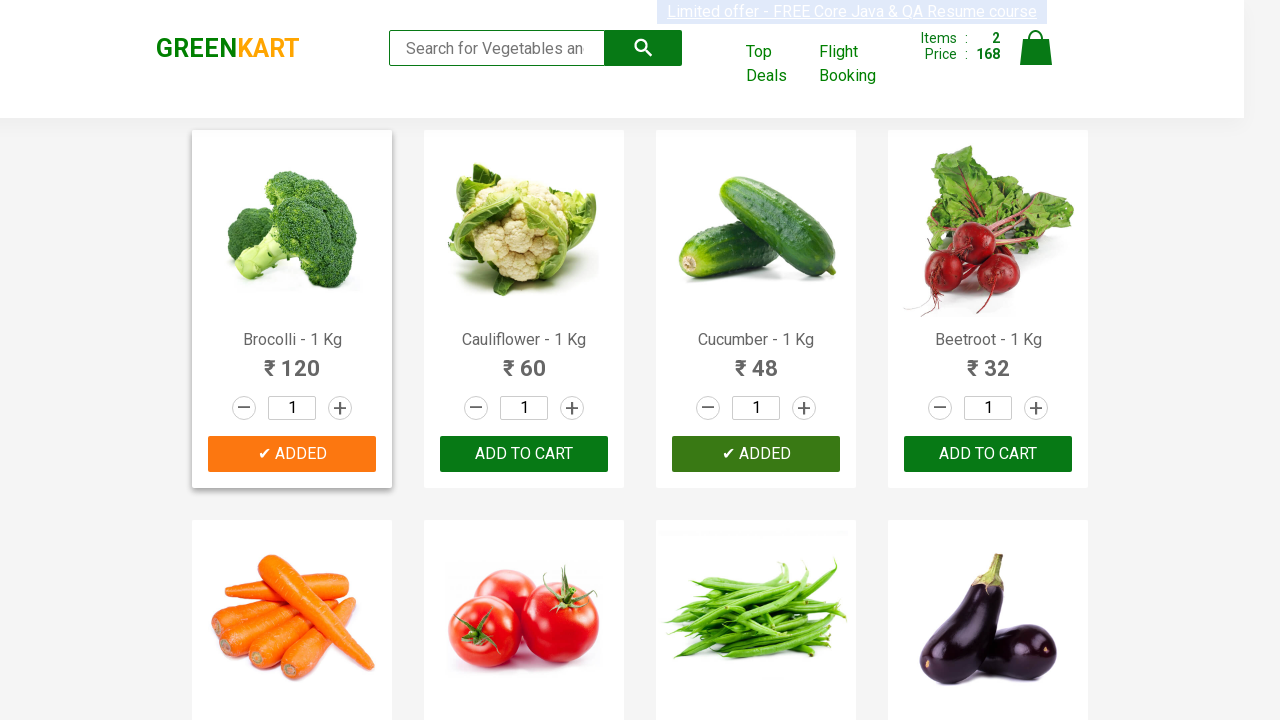

Retrieved text content from product 3
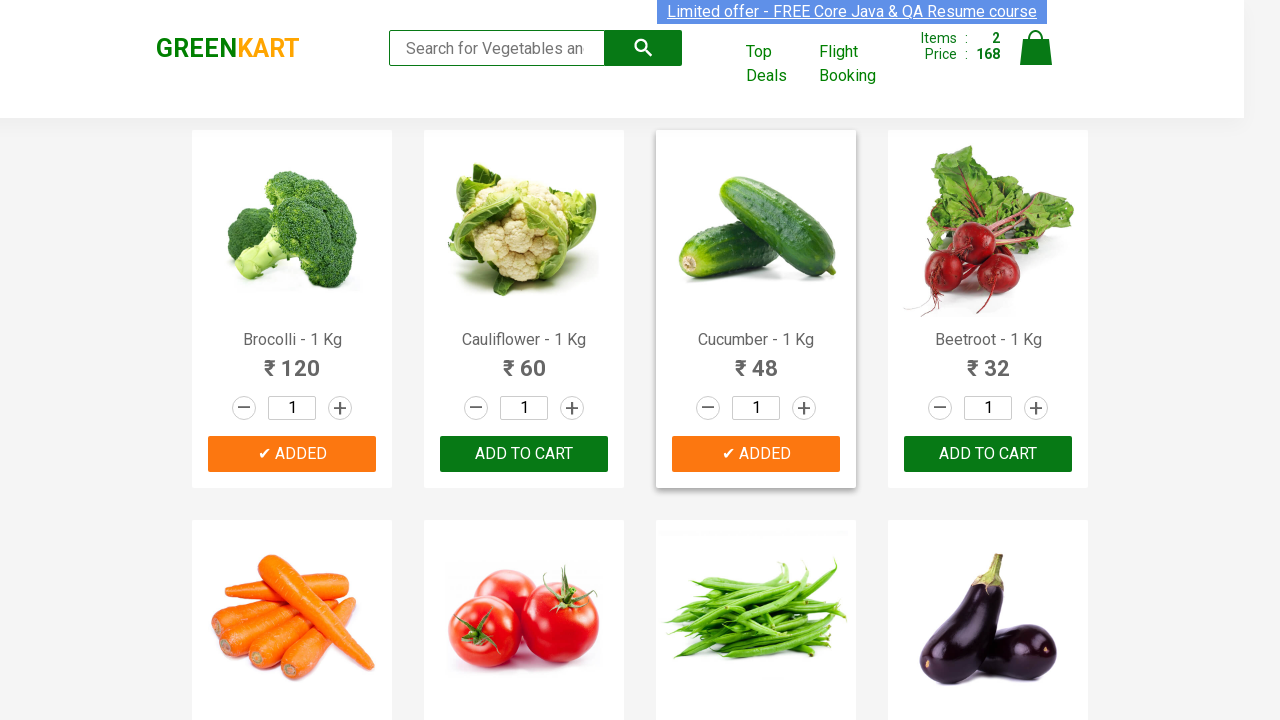

Retrieved text content from product 4
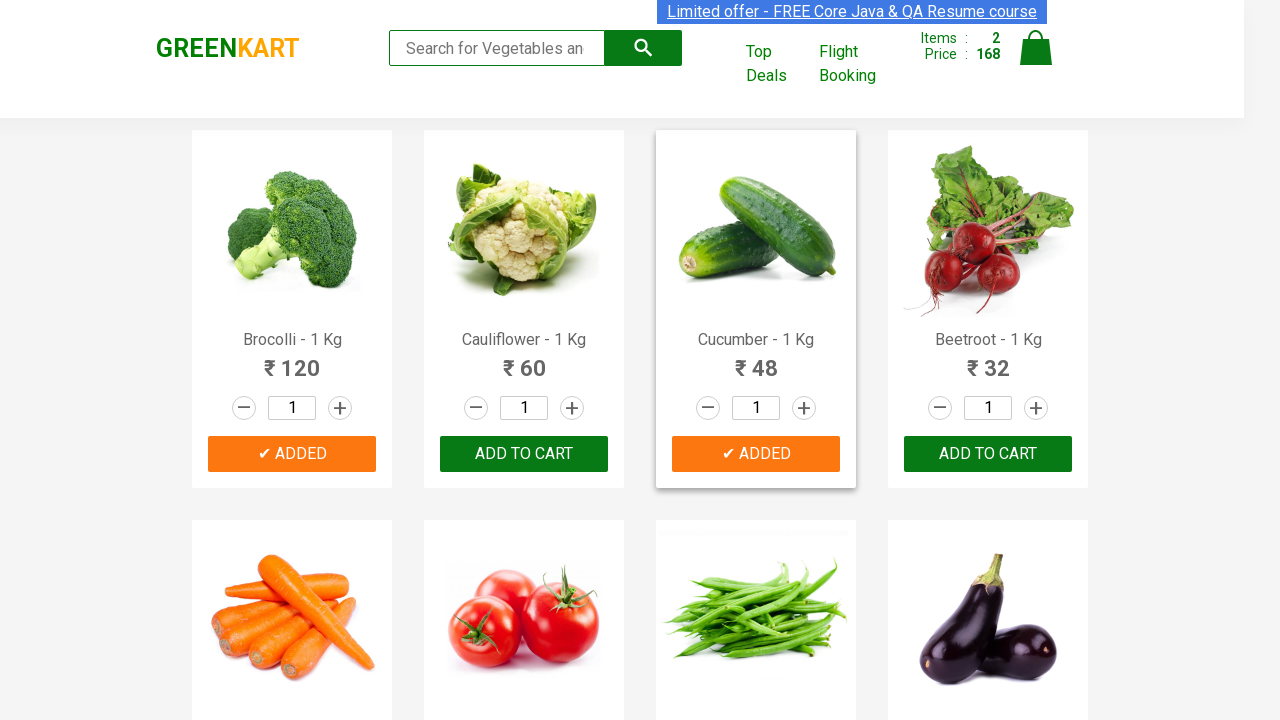

Retrieved text content from product 5
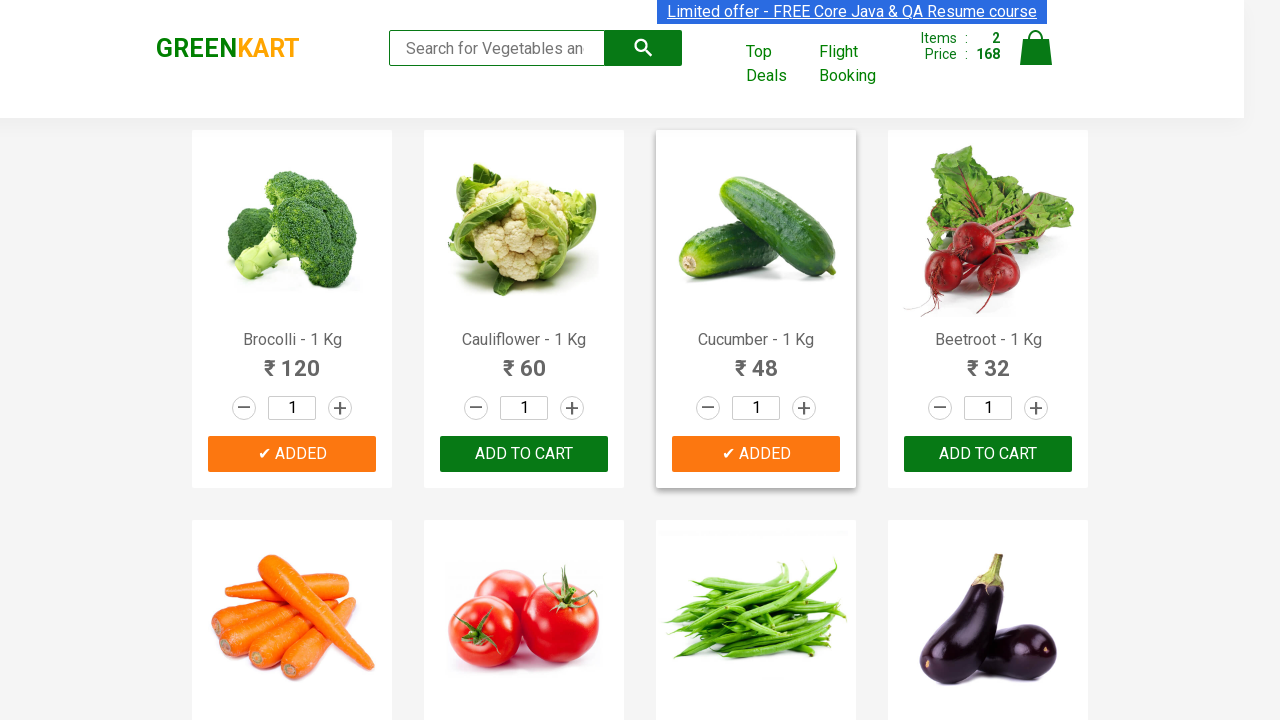

Retrieved text content from product 6
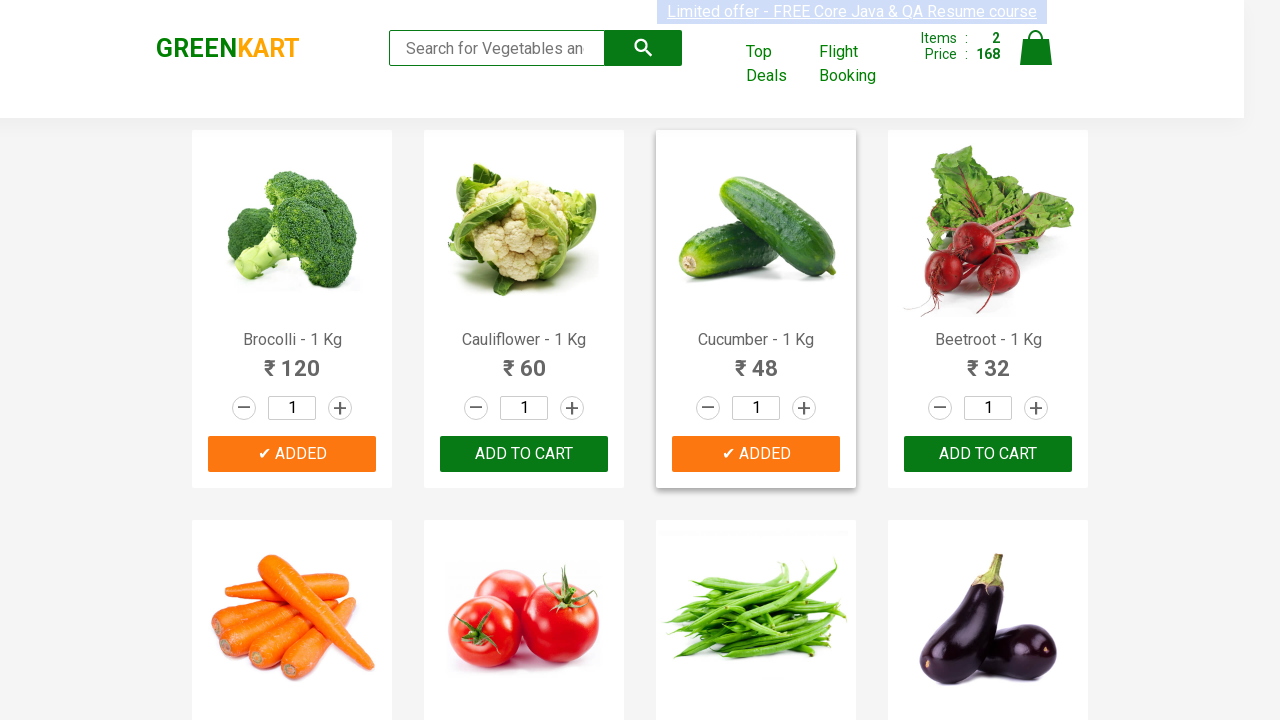

Retrieved text content from product 7
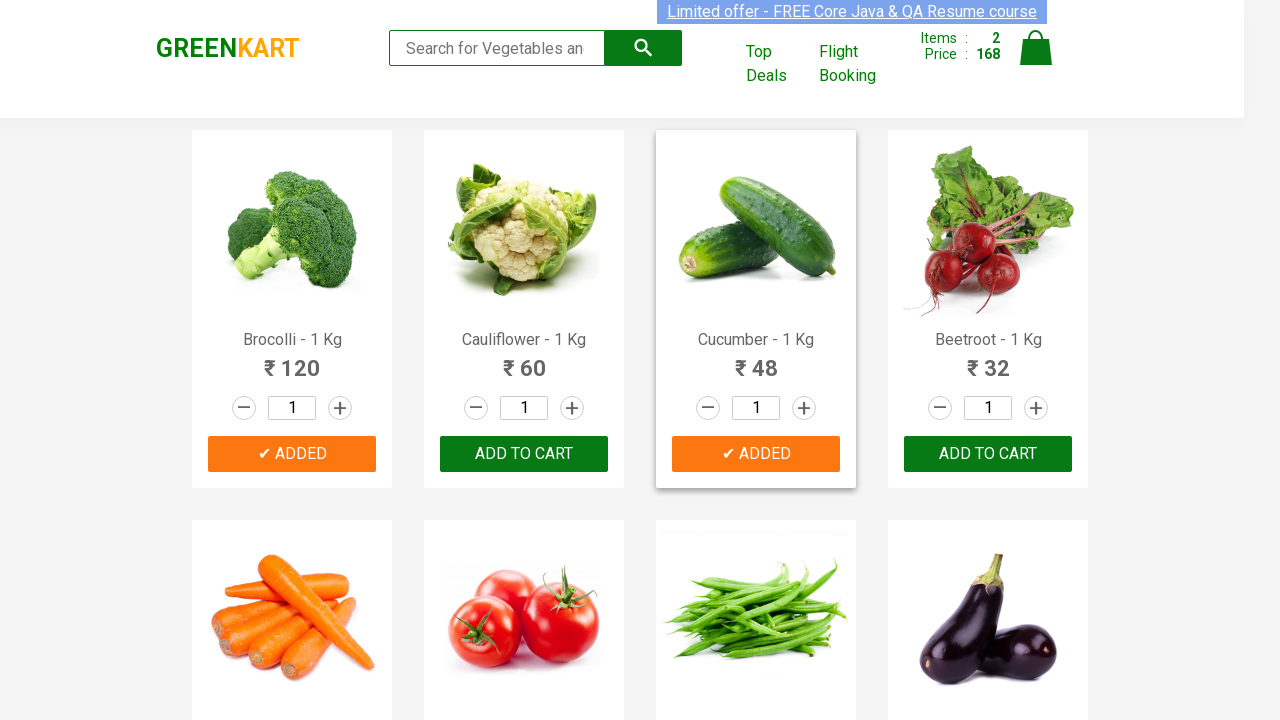

Retrieved text content from product 8
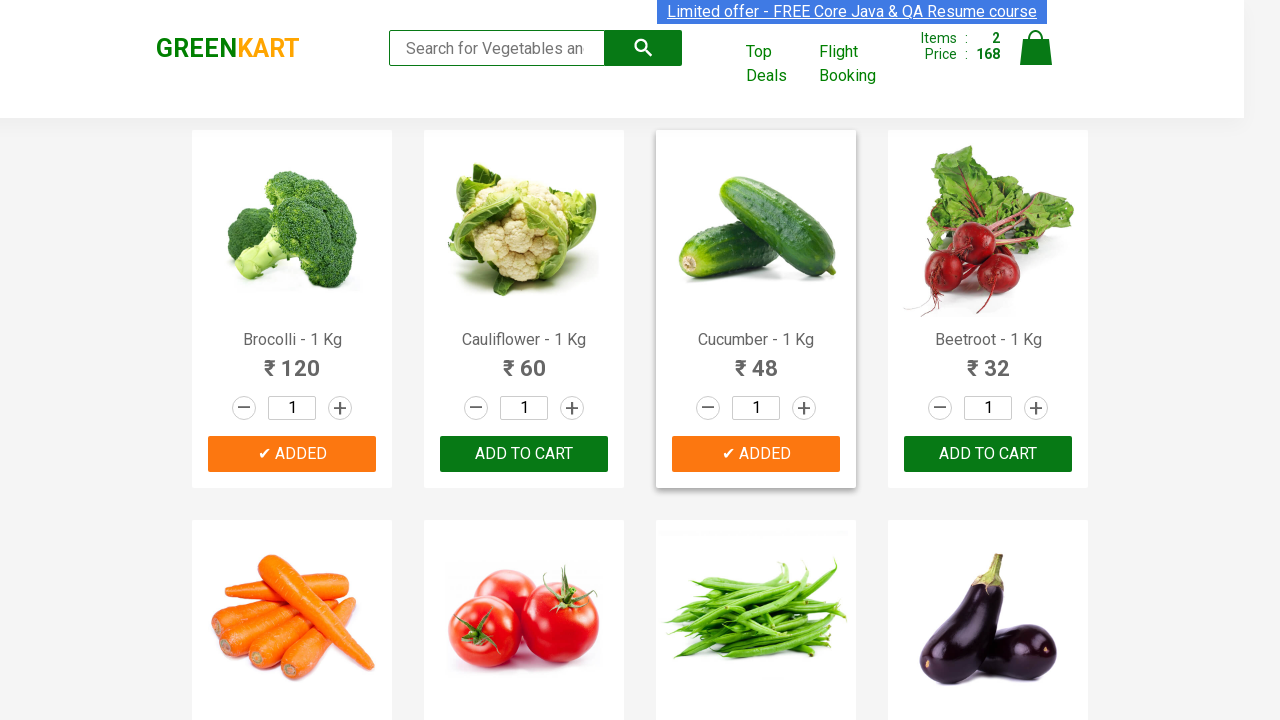

Retrieved text content from product 9
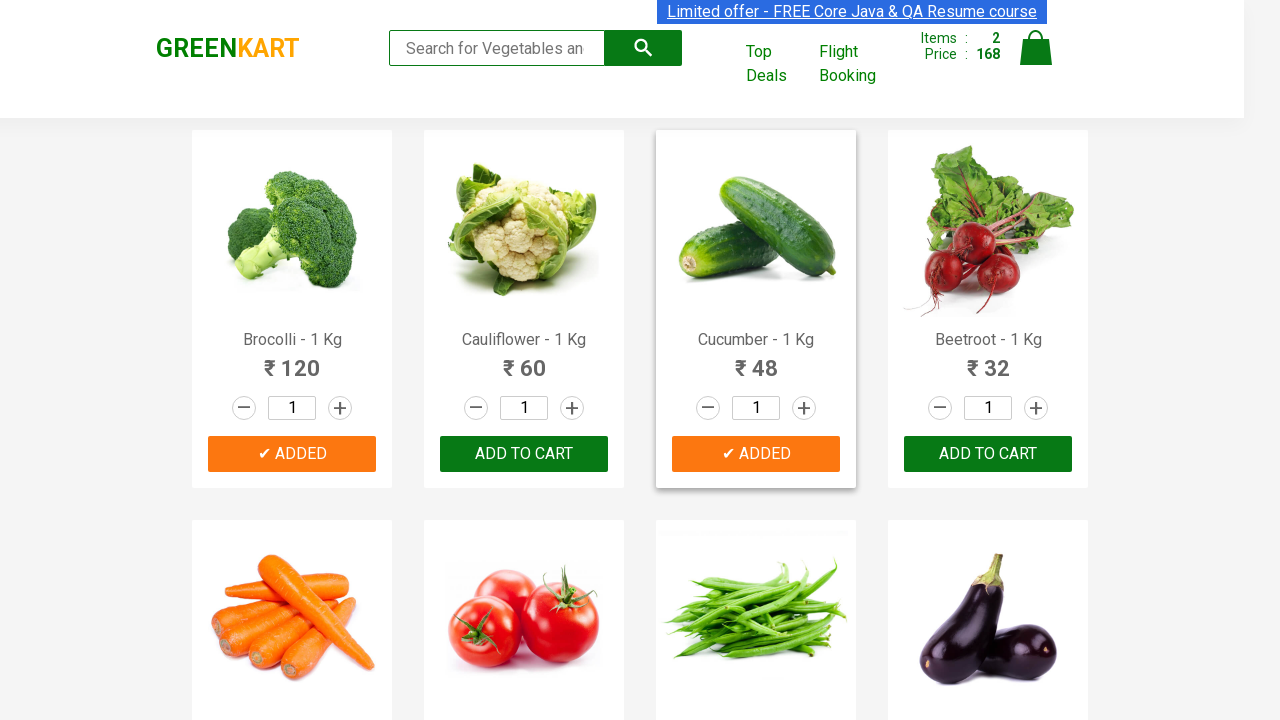

Retrieved text content from product 10
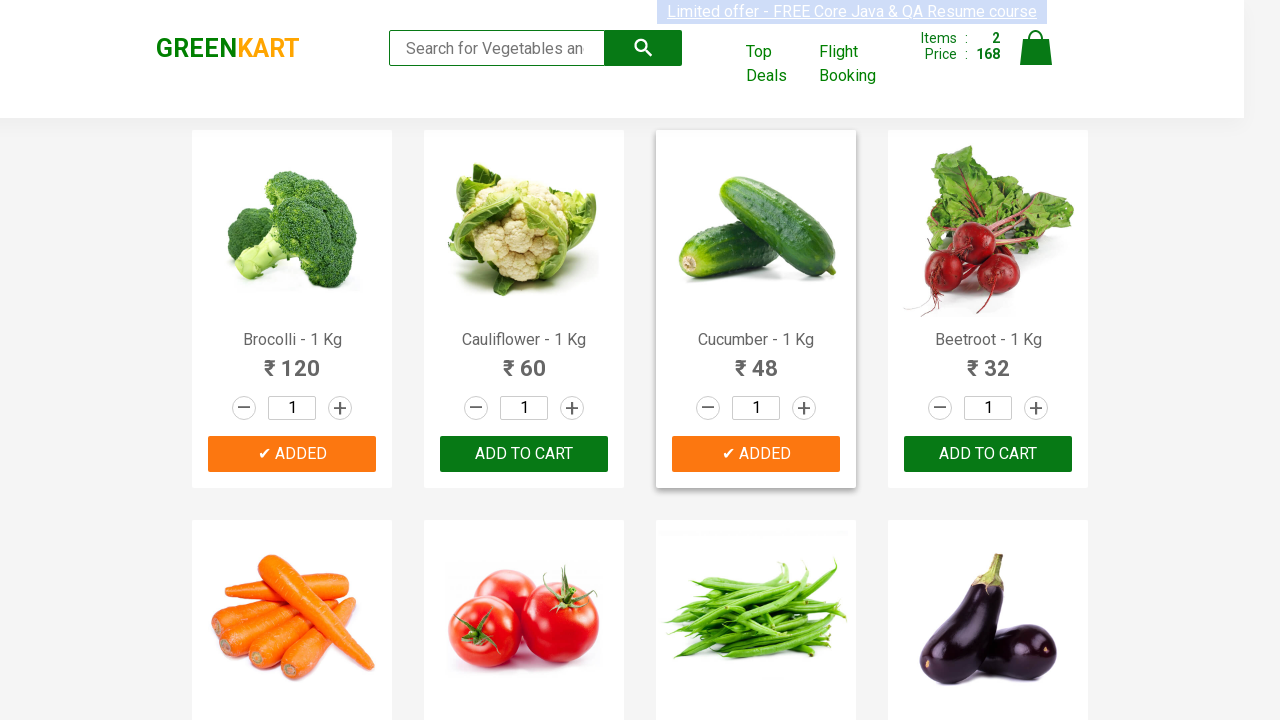

Retrieved text content from product 11
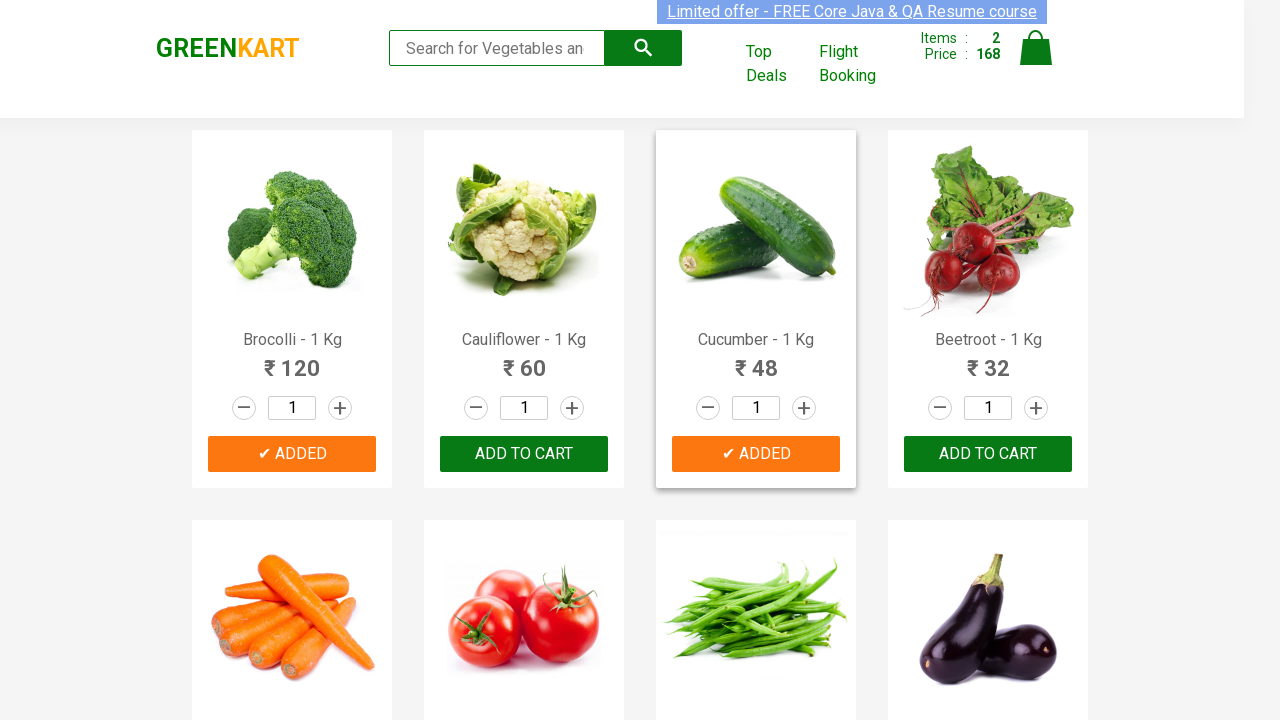

Retrieved text content from product 12
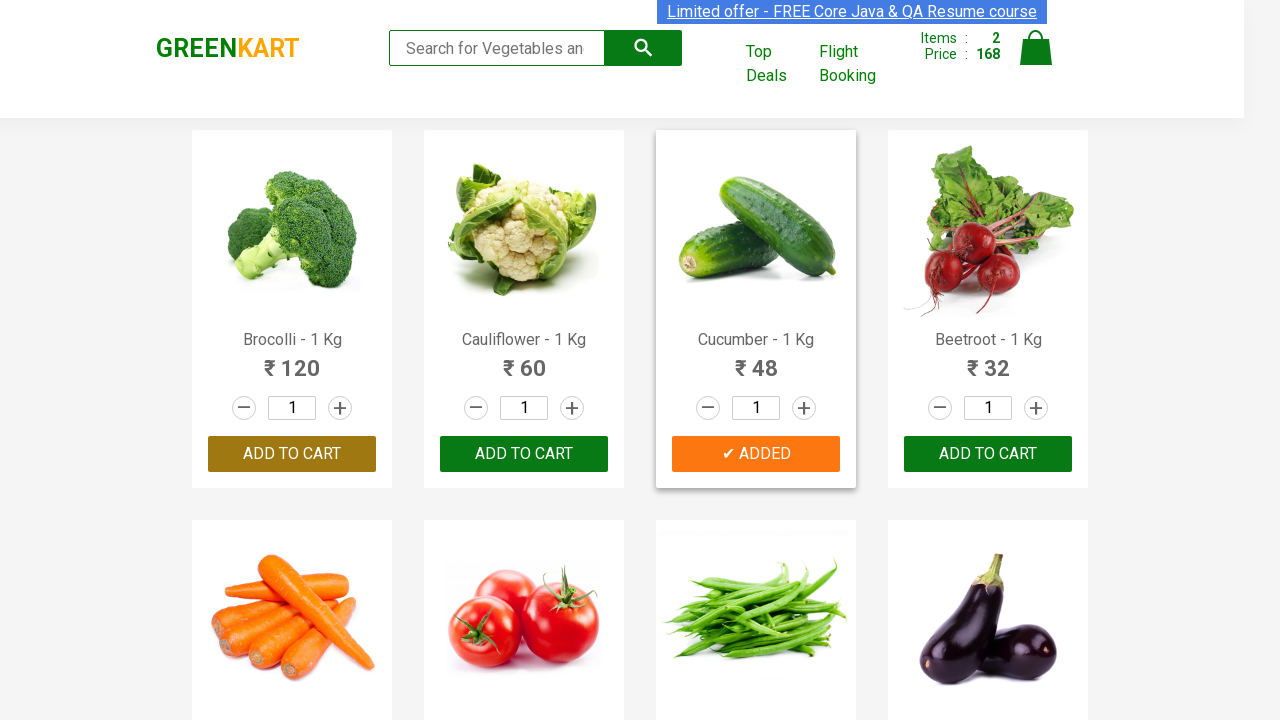

Retrieved text content from product 13
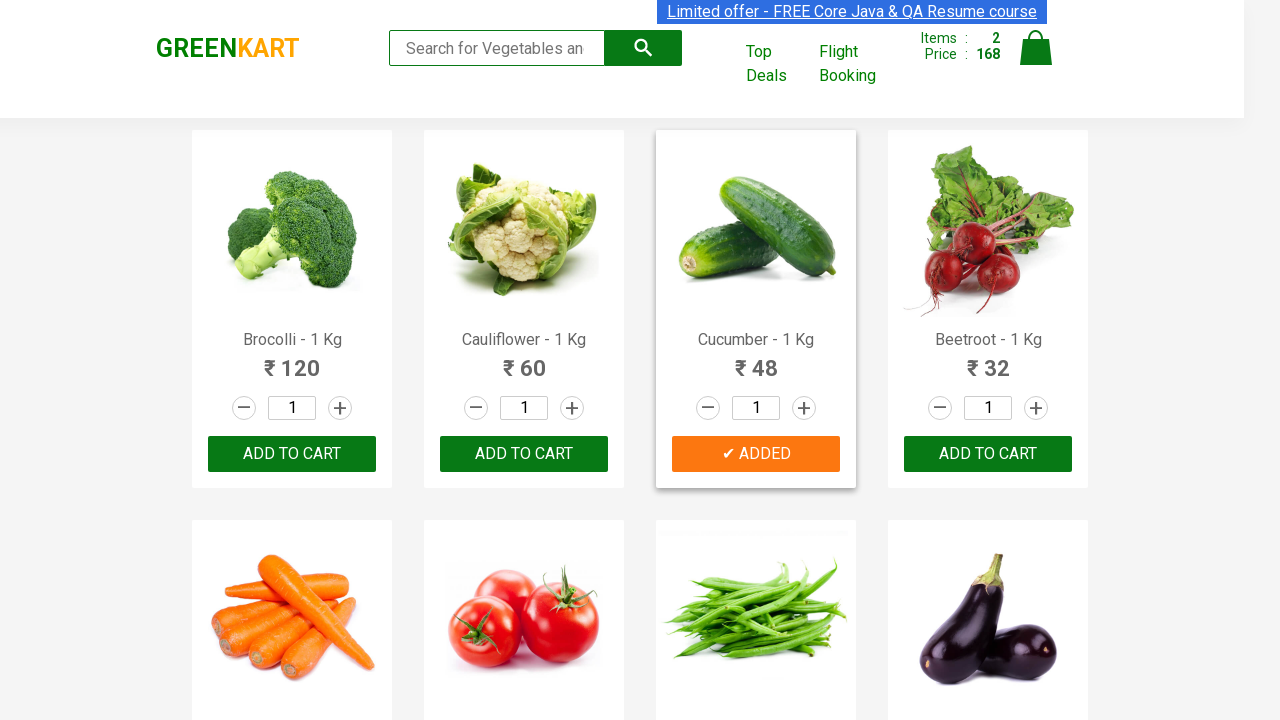

Retrieved text content from product 14
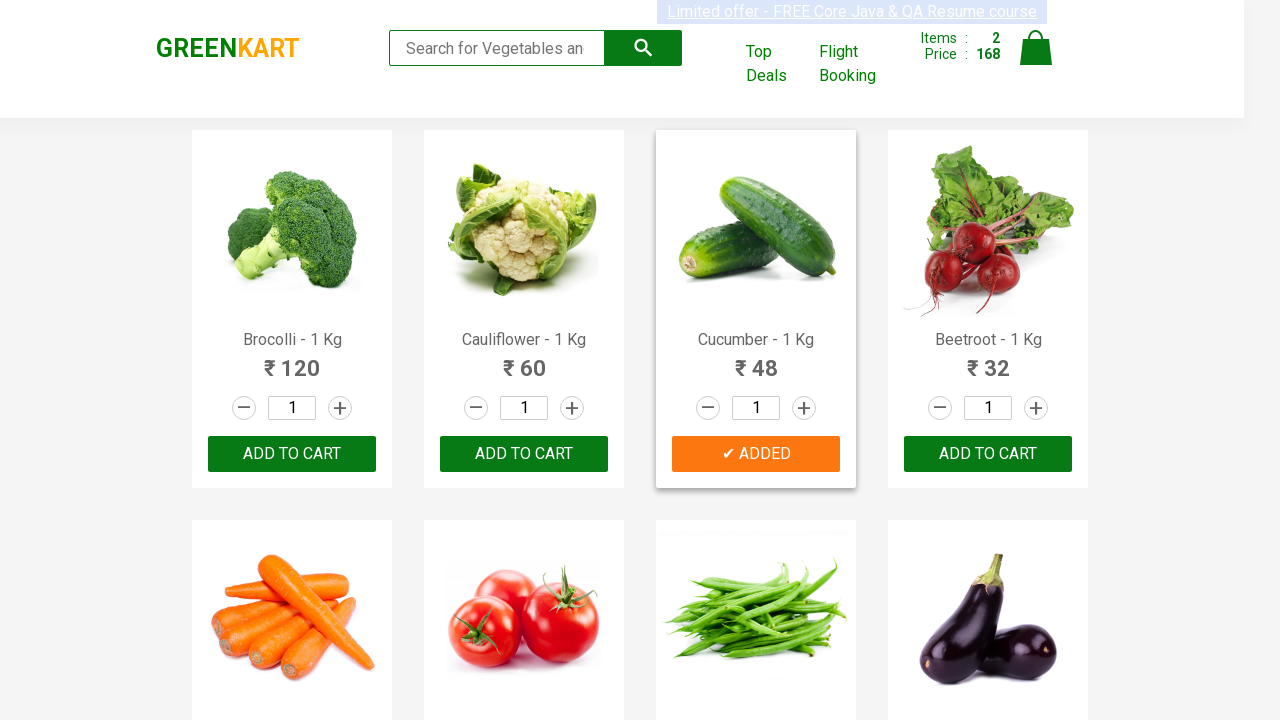

Retrieved text content from product 15
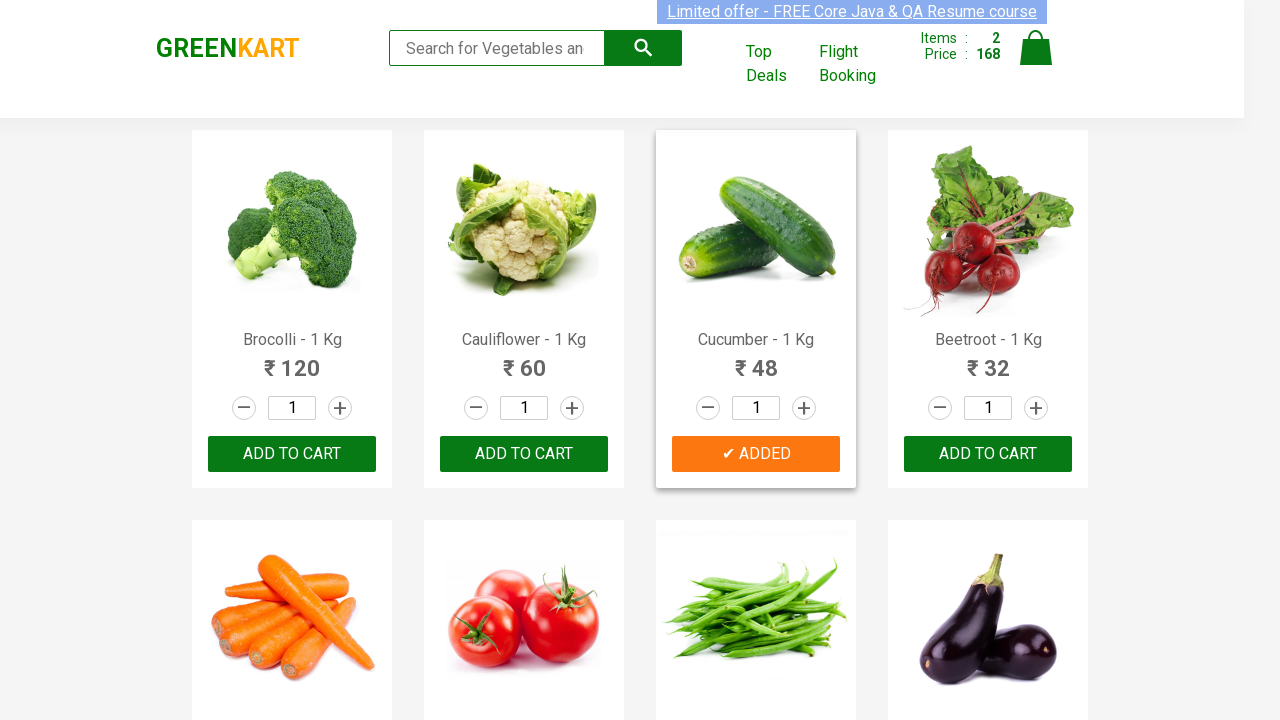

Retrieved text content from product 16
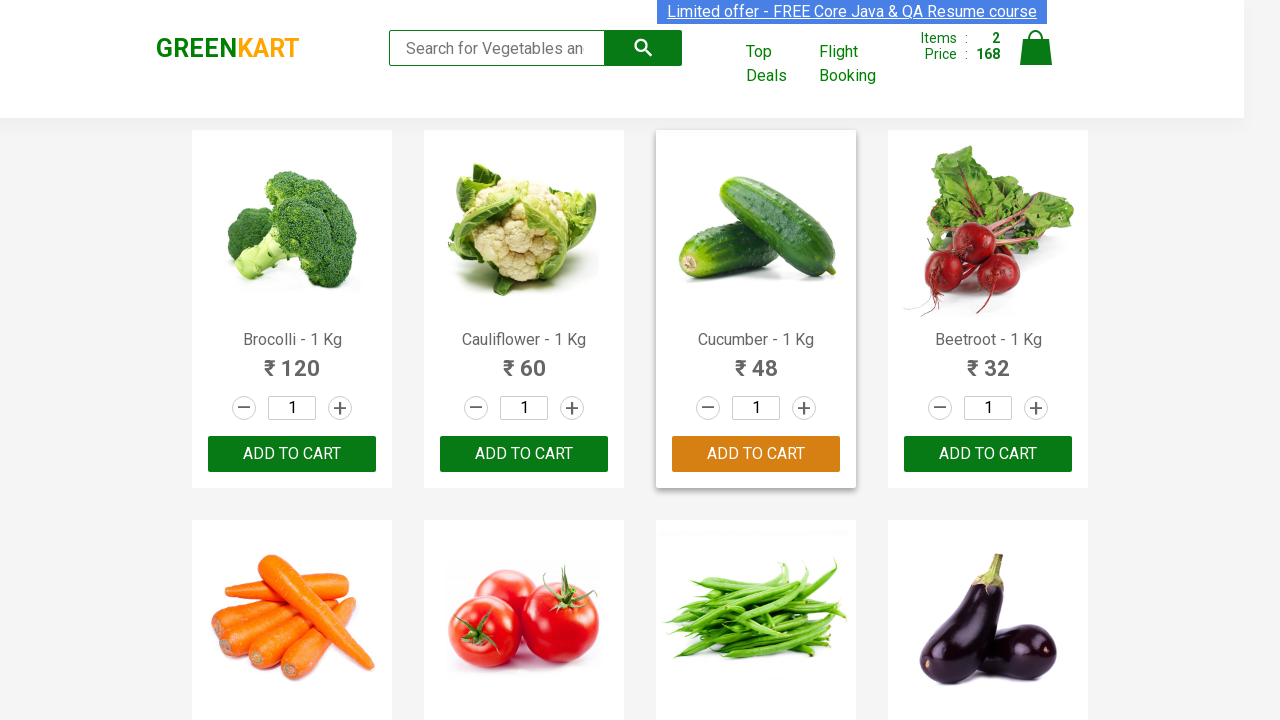

Retrieved text content from product 17
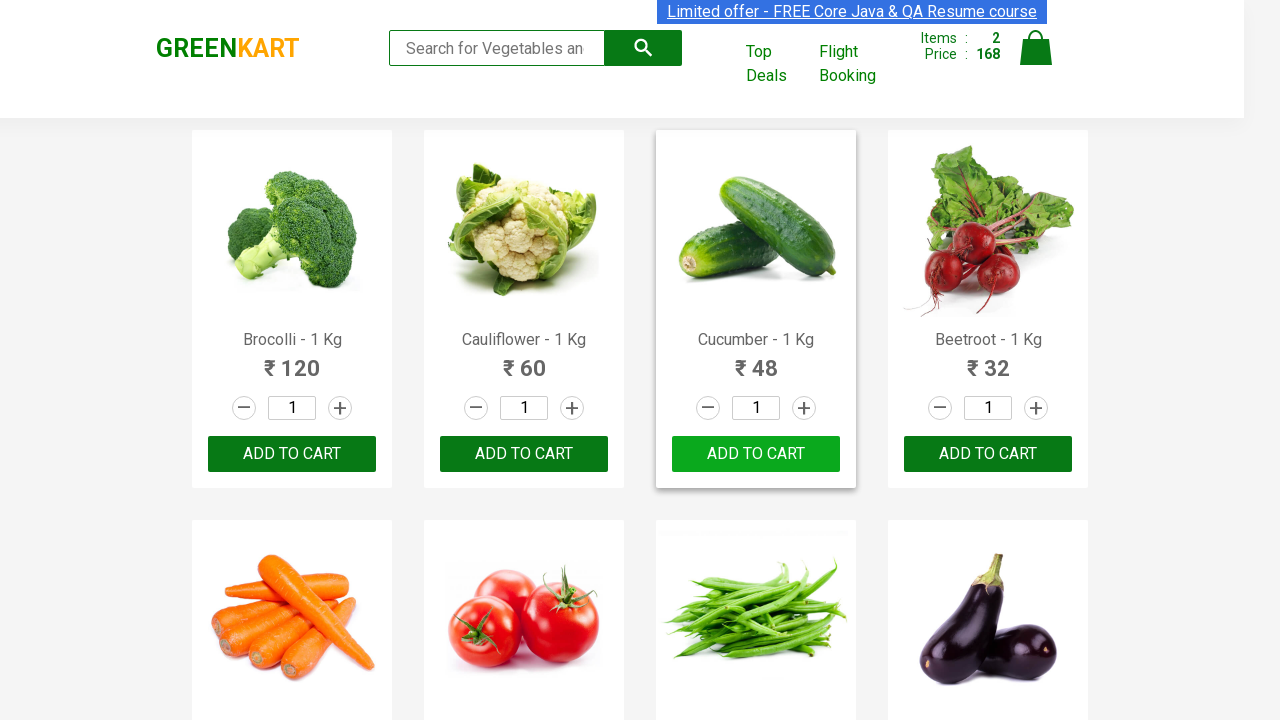

Retrieved text content from product 18
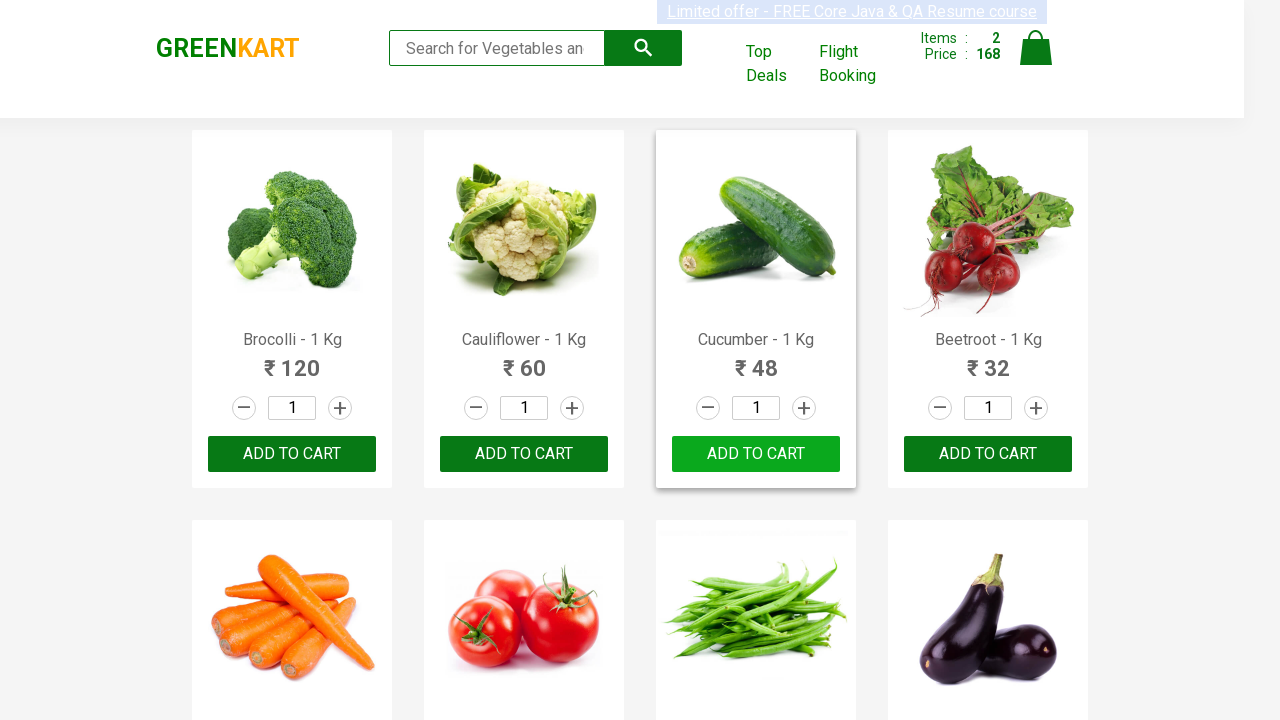

Retrieved text content from product 19
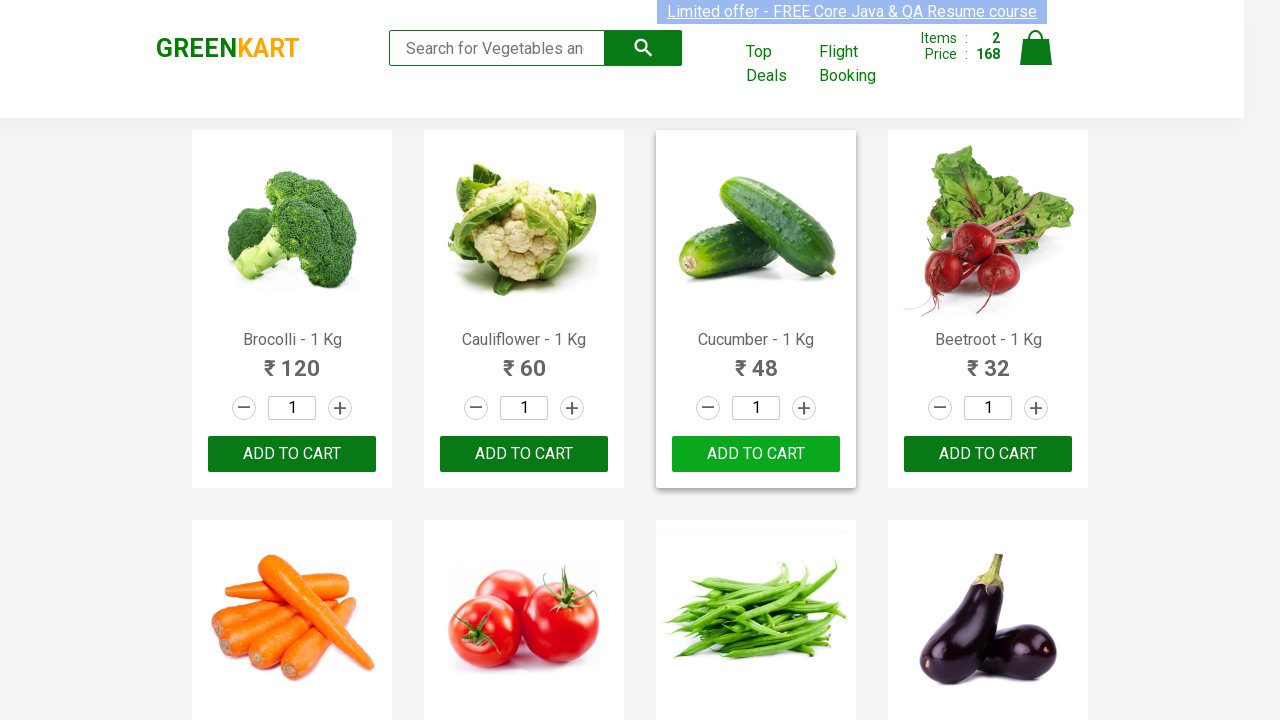

Retrieved text content from product 20
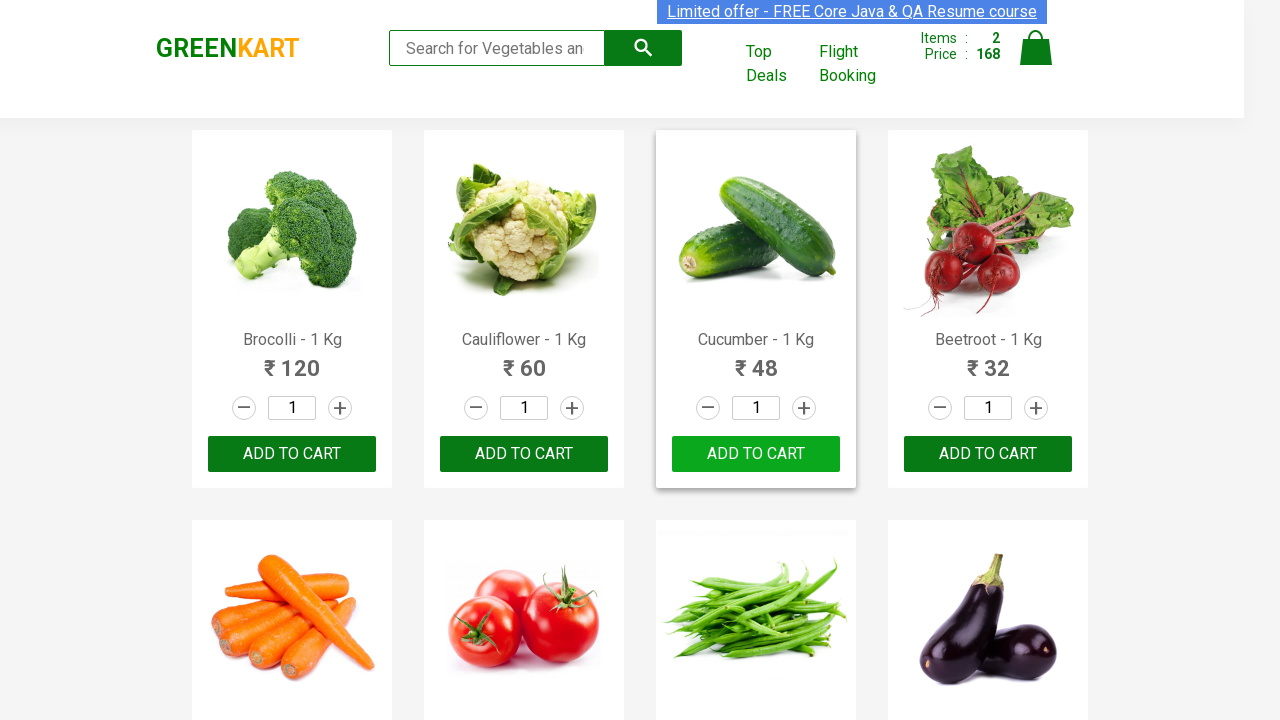

Retrieved text content from product 21
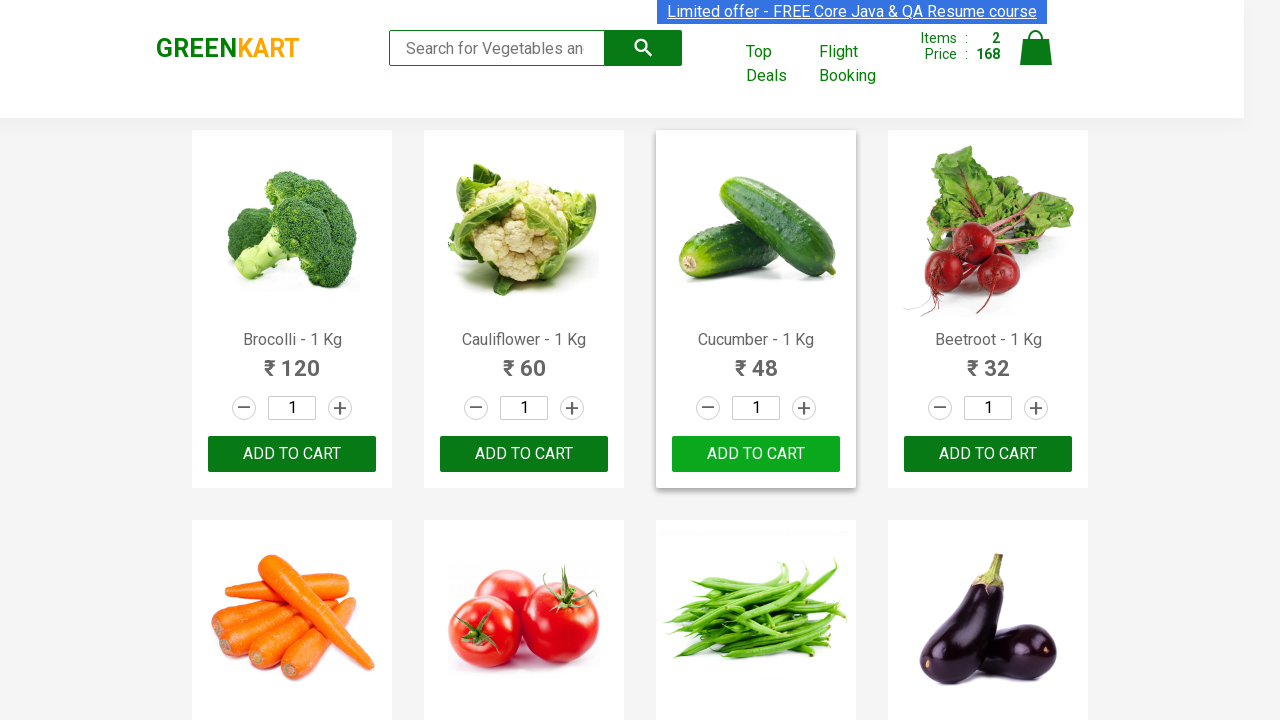

Retrieved text content from product 22
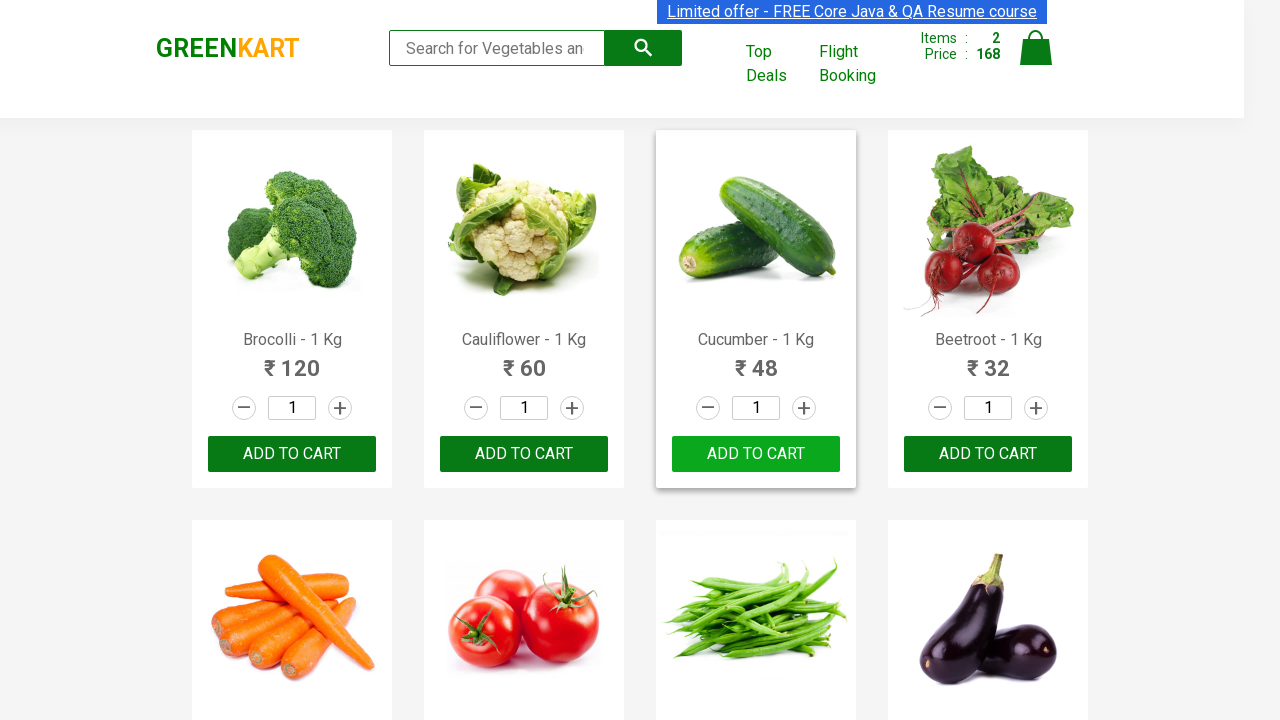

Retrieved text content from product 23
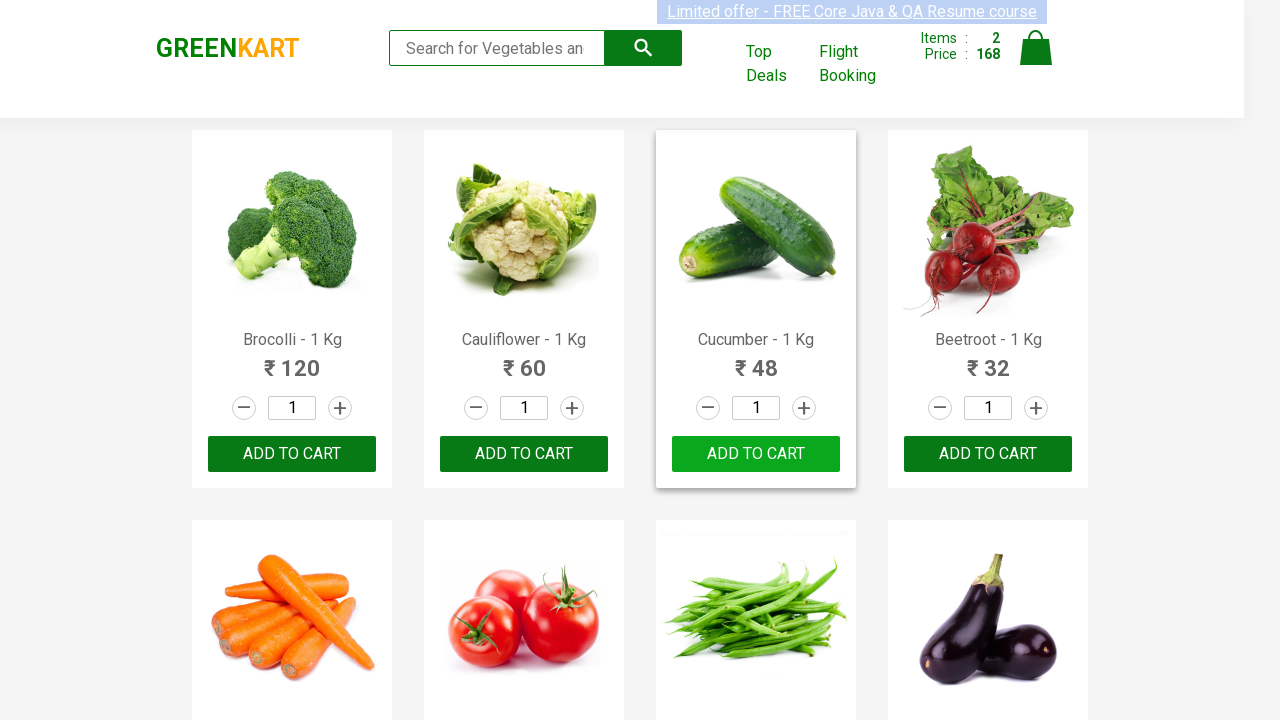

Retrieved text content from product 24
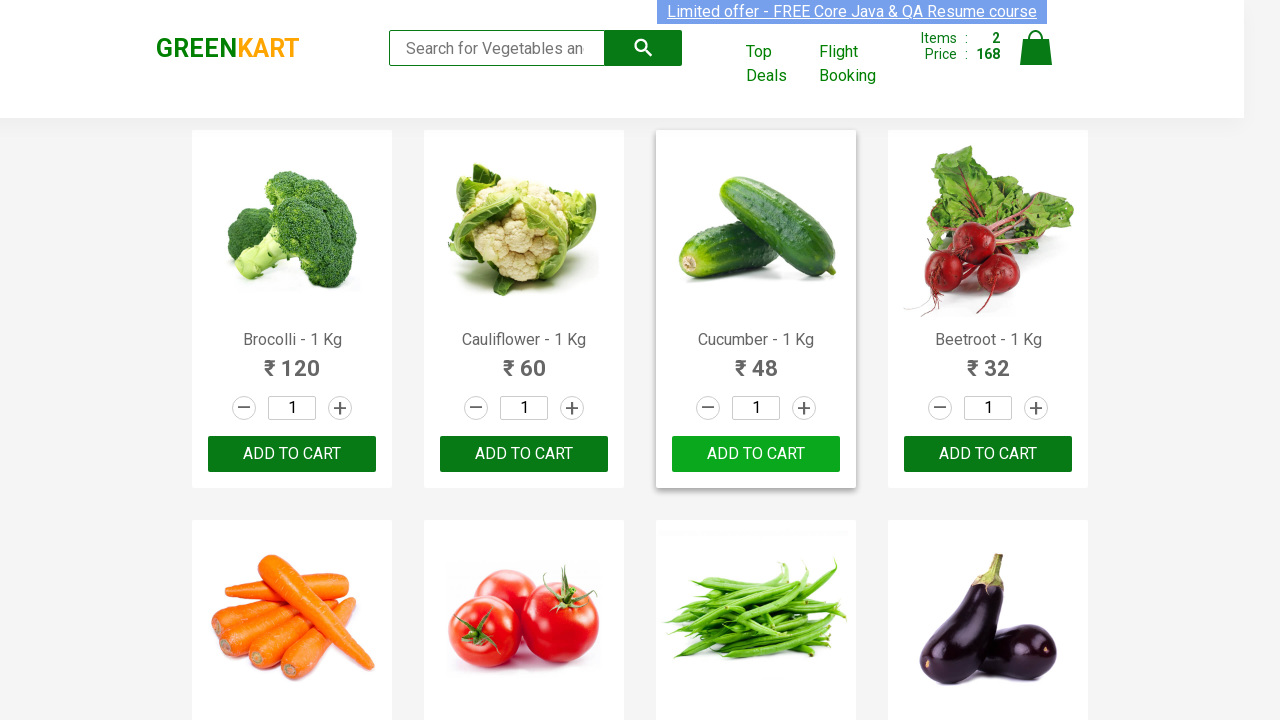

Retrieved text content from product 25
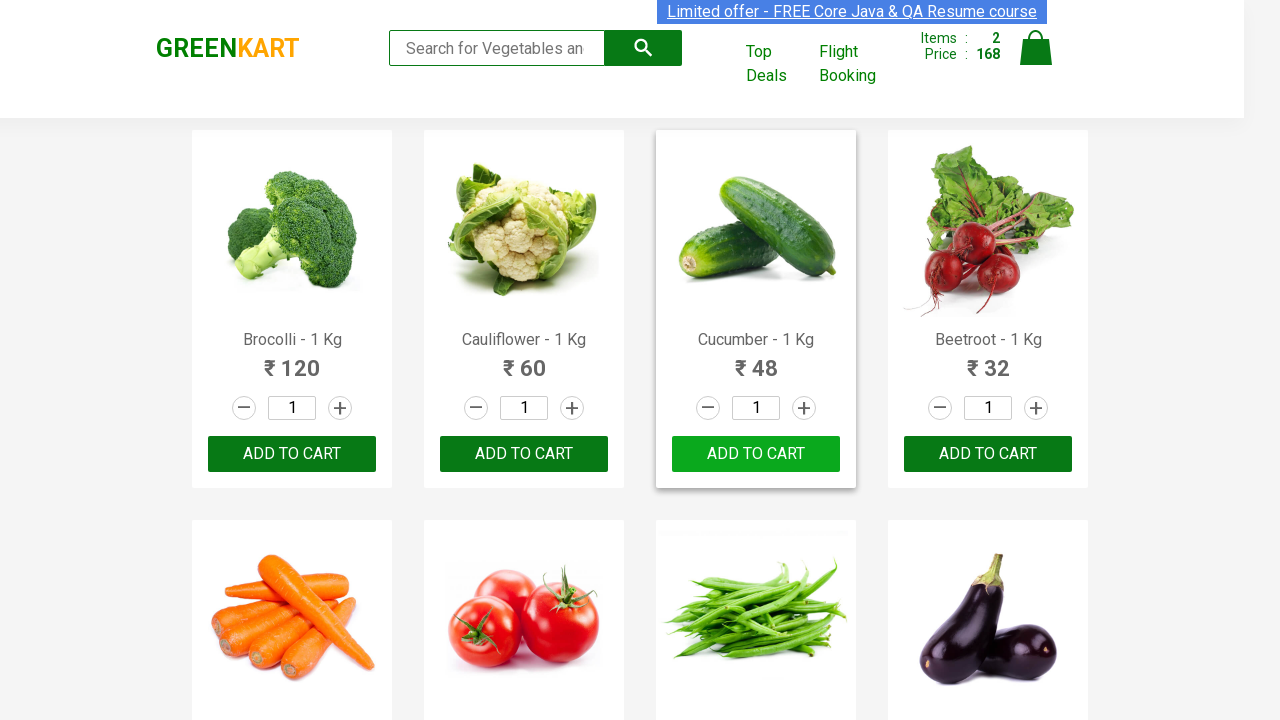

Retrieved text content from product 26
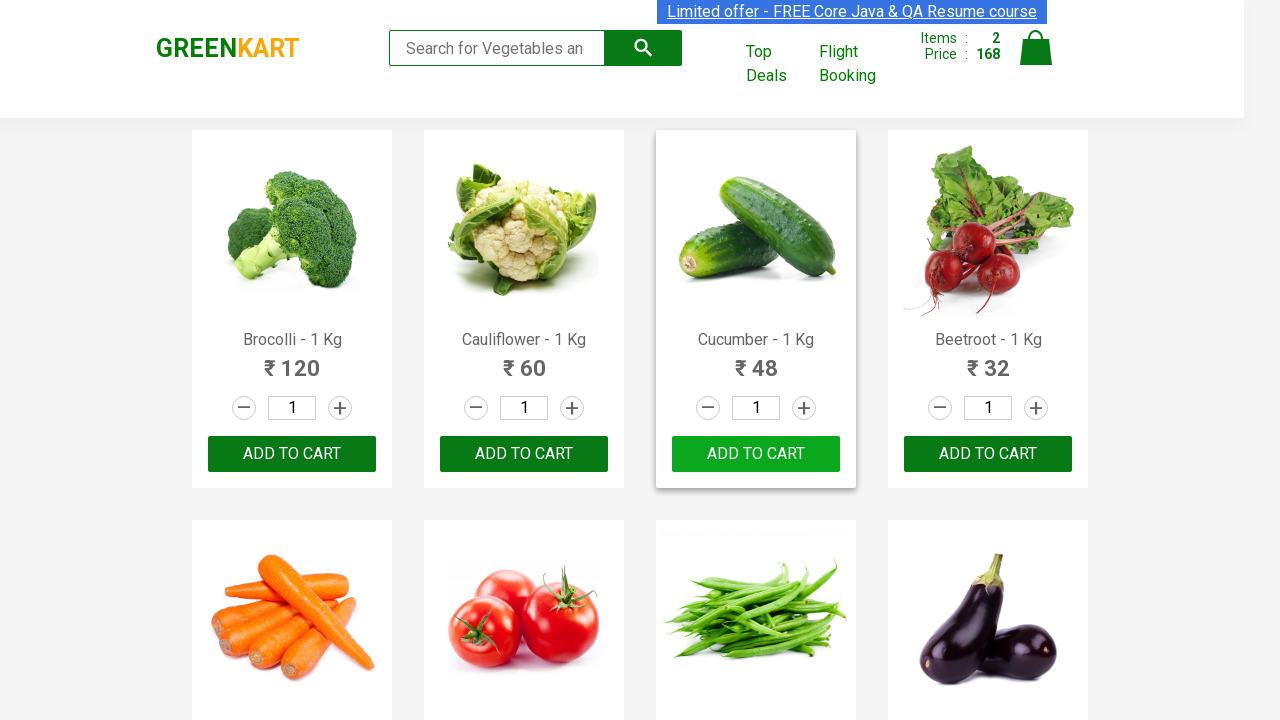

Retrieved text content from product 27
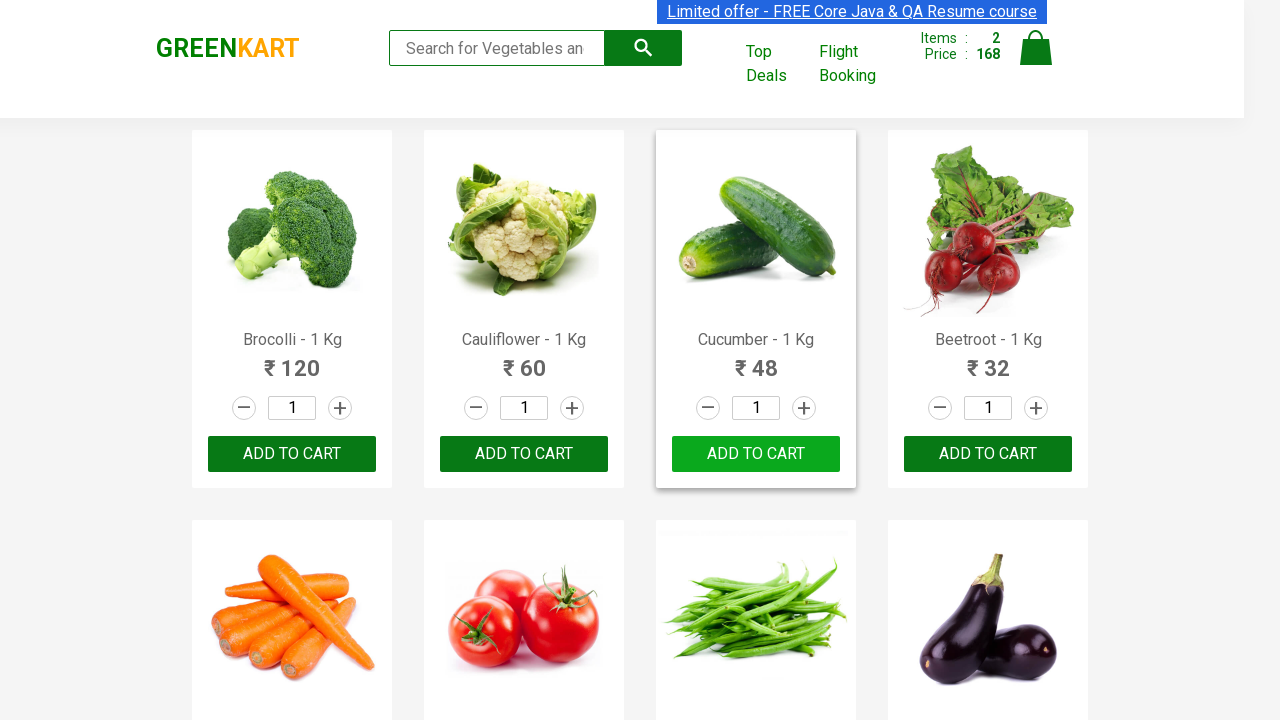

Retrieved text content from product 28
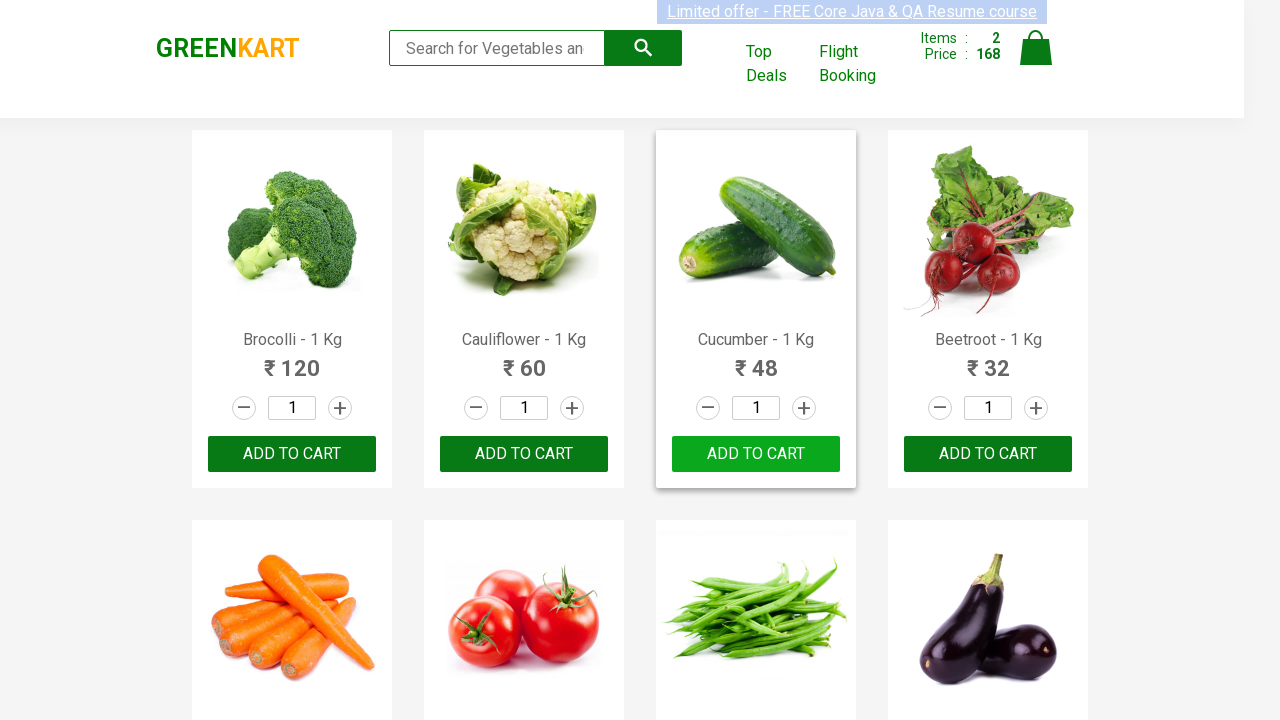

Retrieved text content from product 29
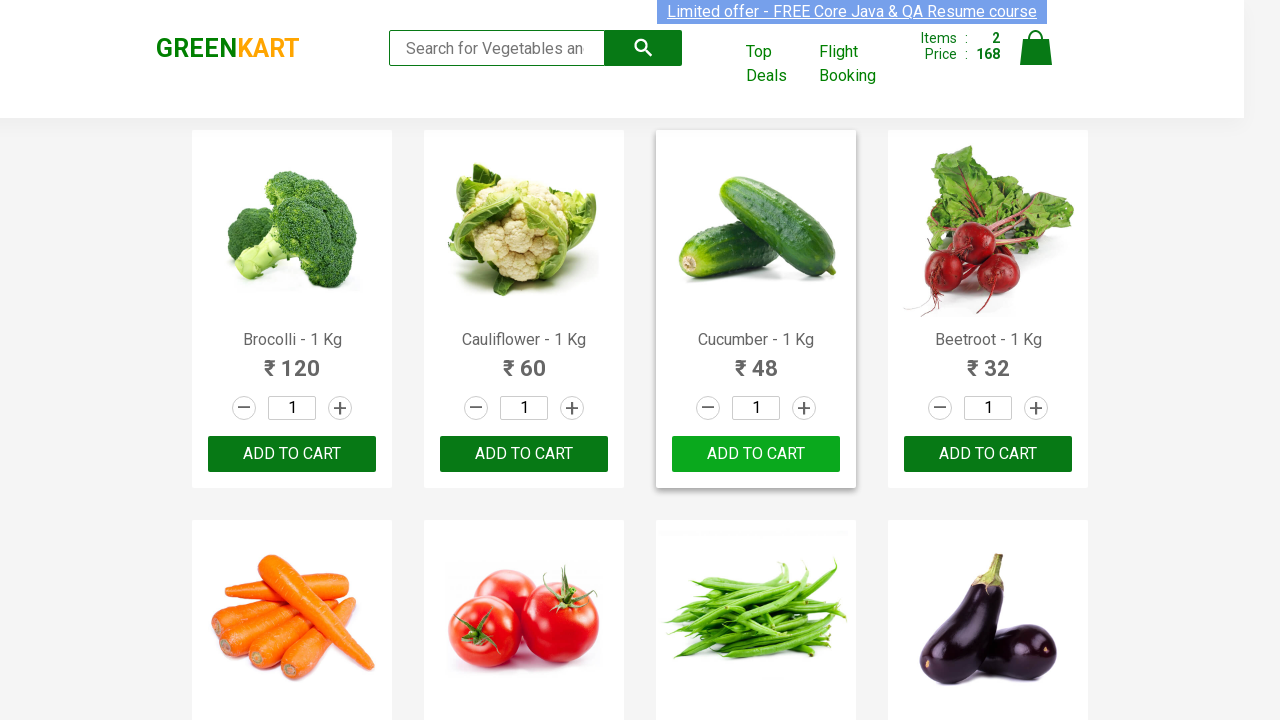

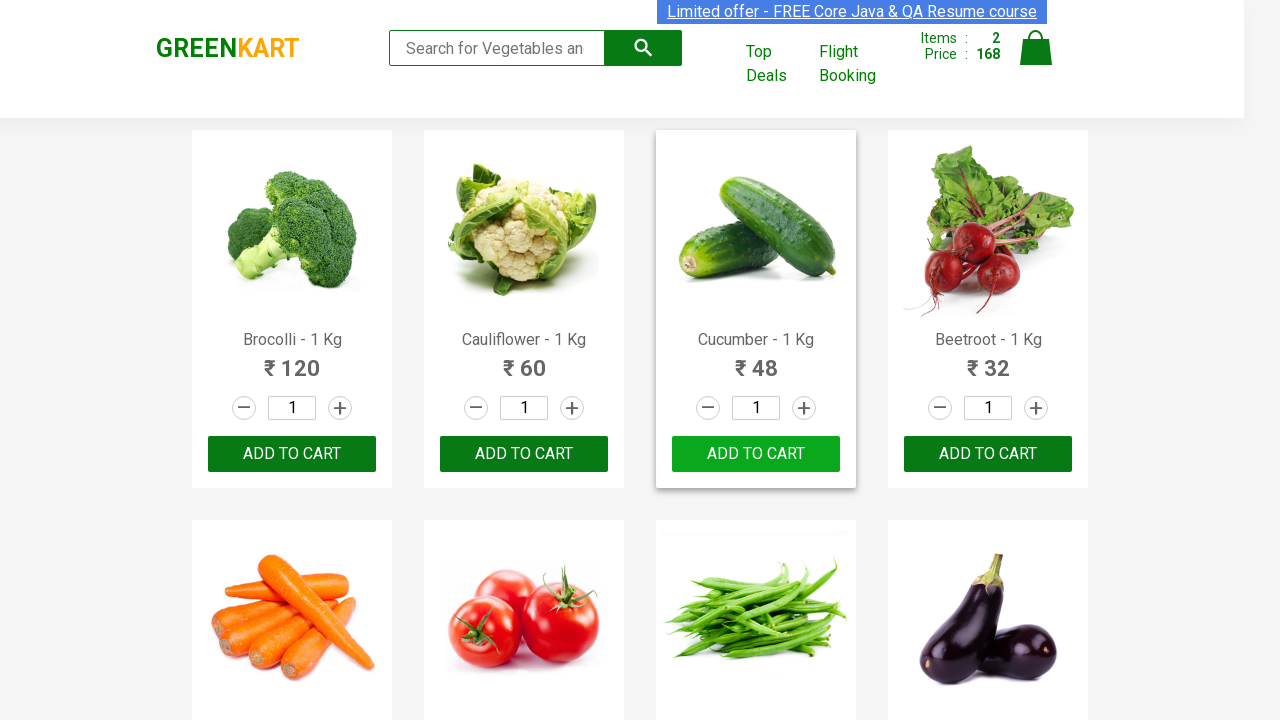